Navigates to the SelectorHub iframe scenario page and waits for it to load, preparing for iframe interaction testing

Starting URL: https://selectorshub.com/iframe-scenario/

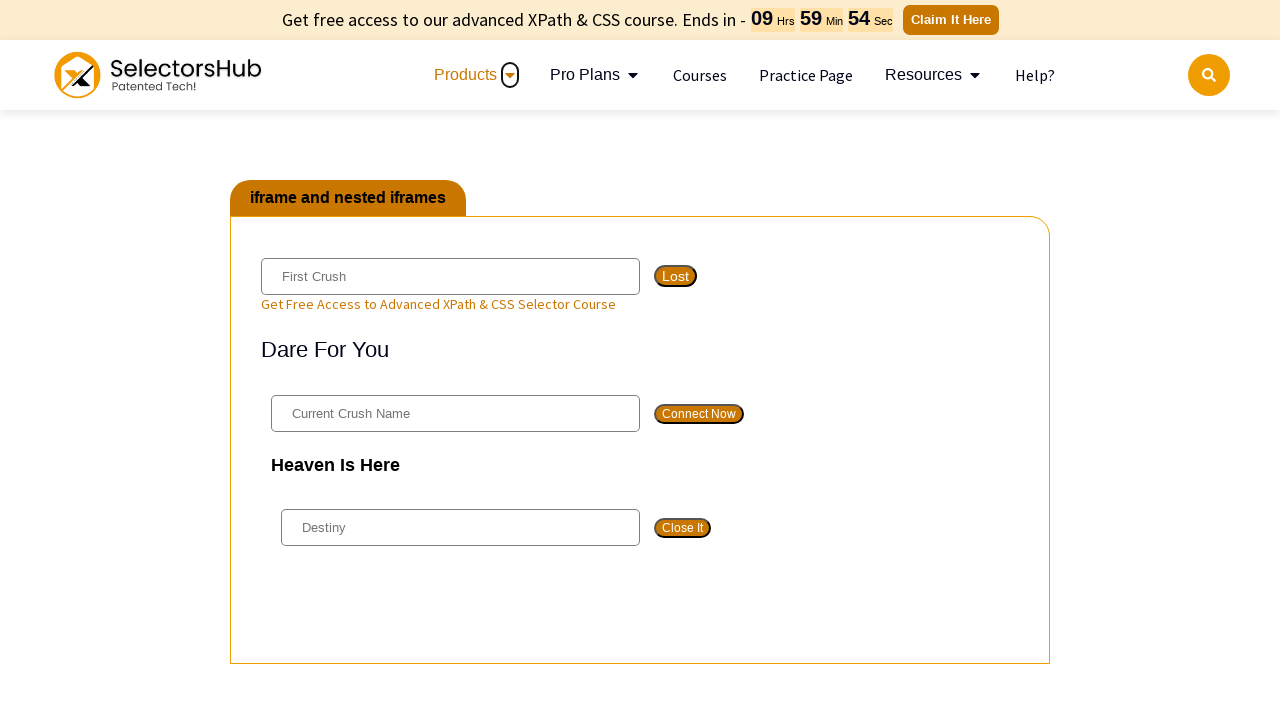

Page DOM content loaded at https://selectorshub.com/iframe-scenario/
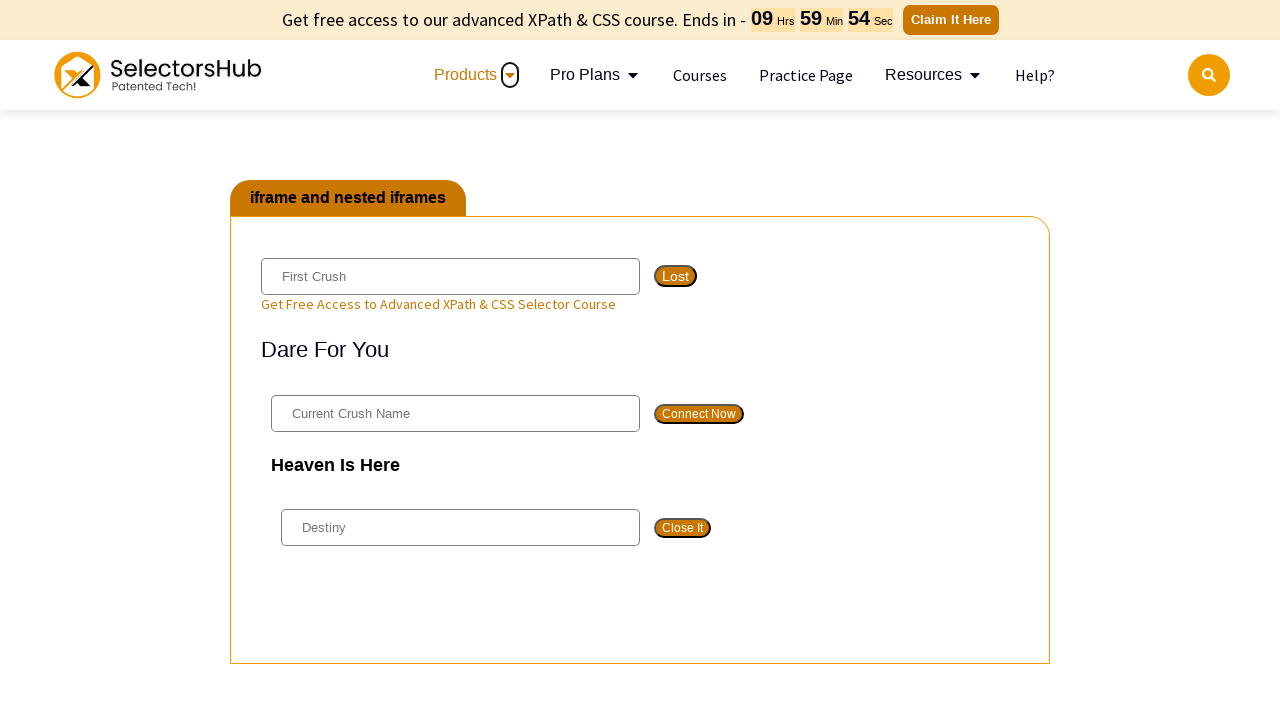

Iframe elements detected on the page
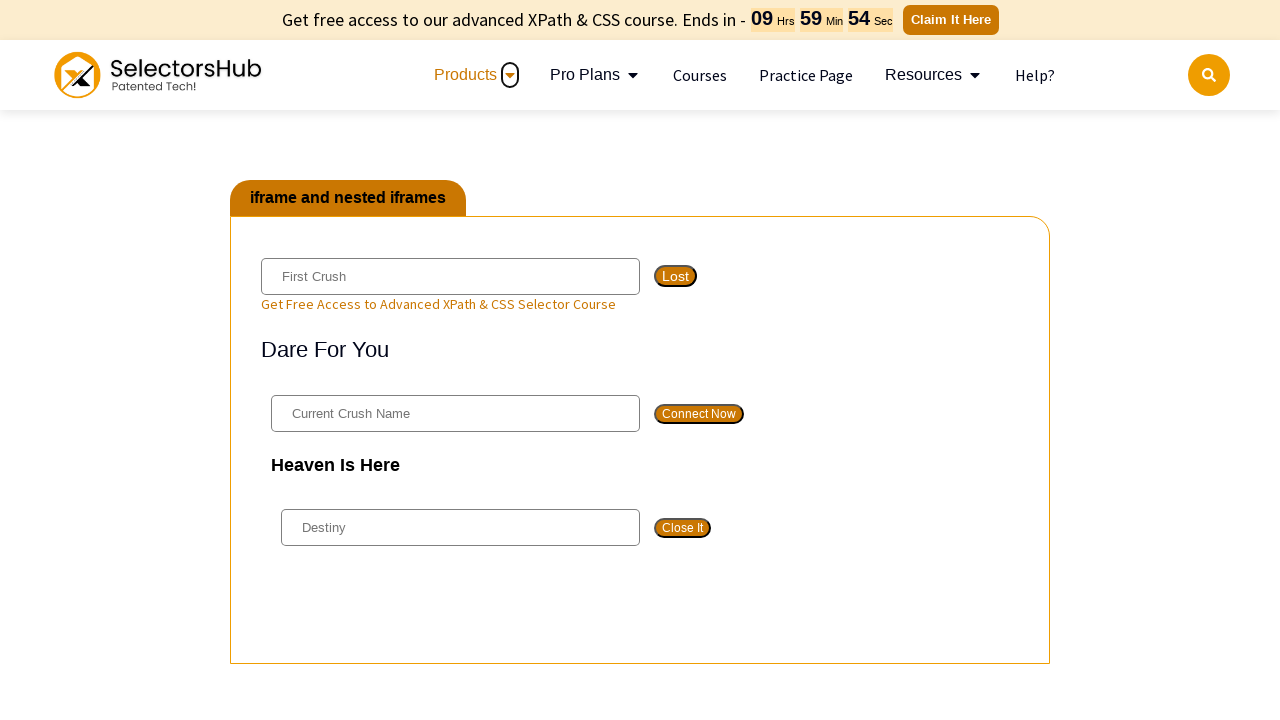

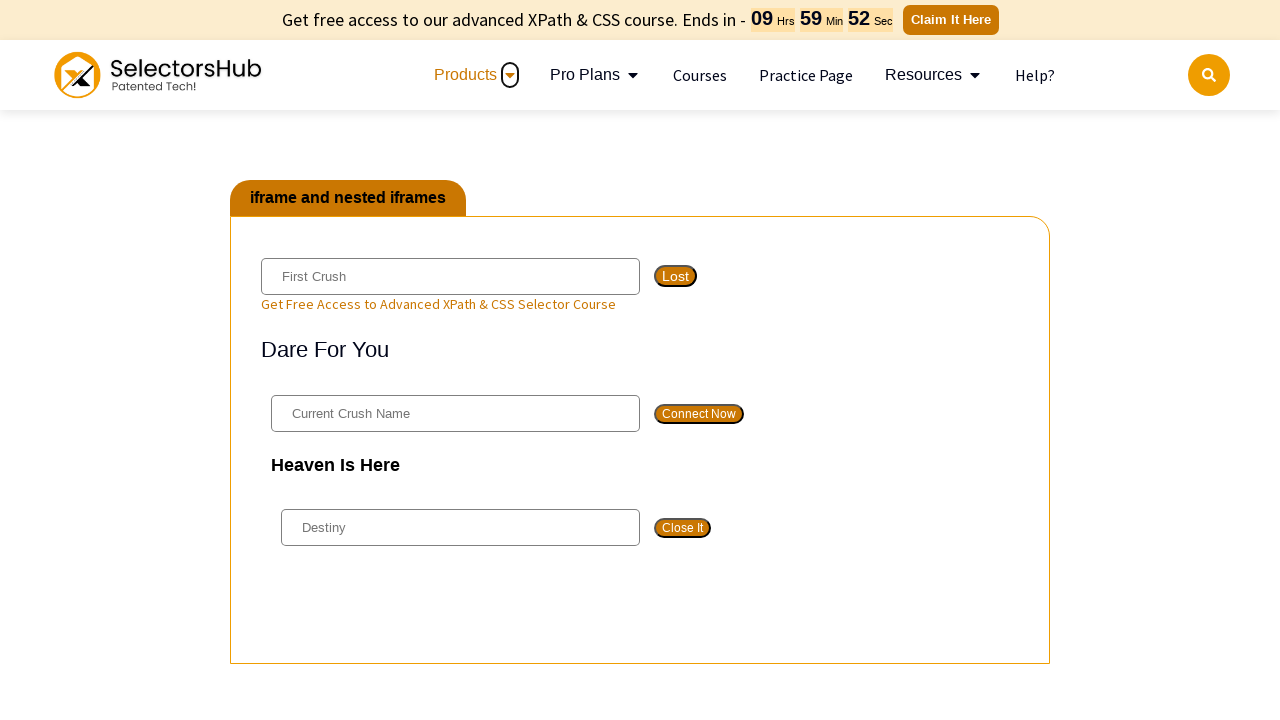